Navigates to the Smart Games SET puzzle game start page to verify the page loads successfully

Starting URL: http://smart-games.org/en/set/start

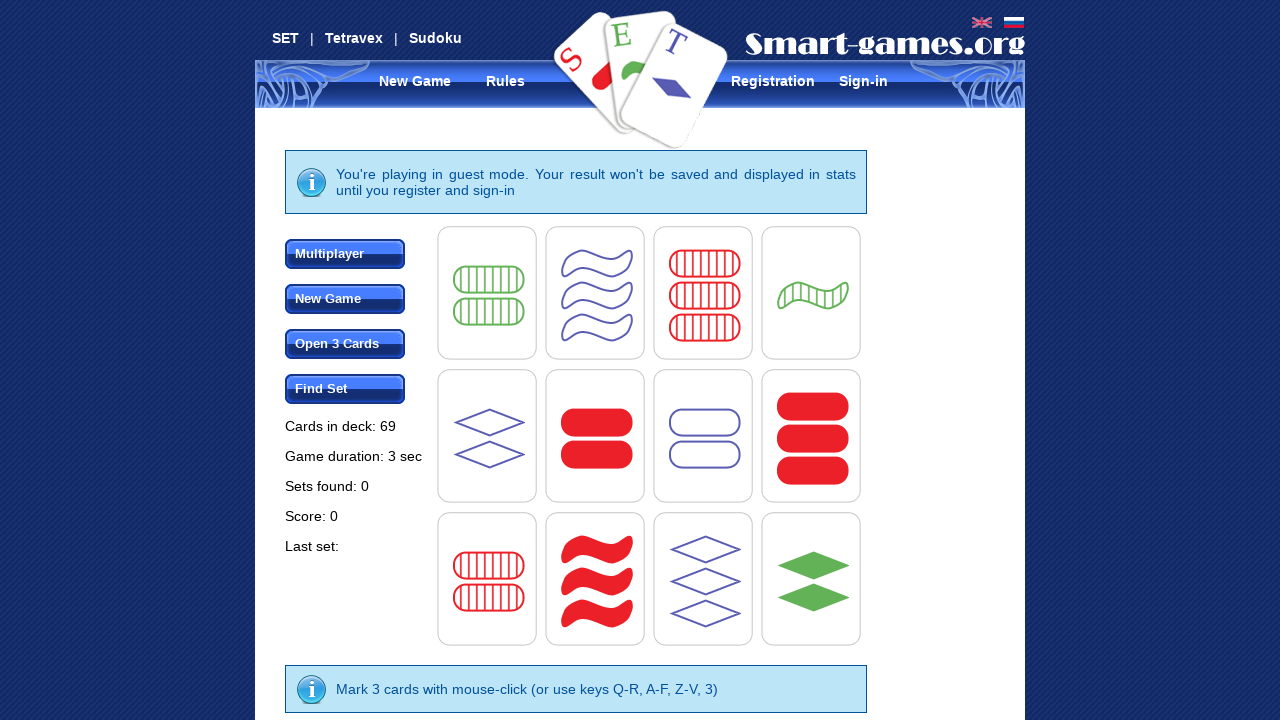

Waited for page DOM content to load
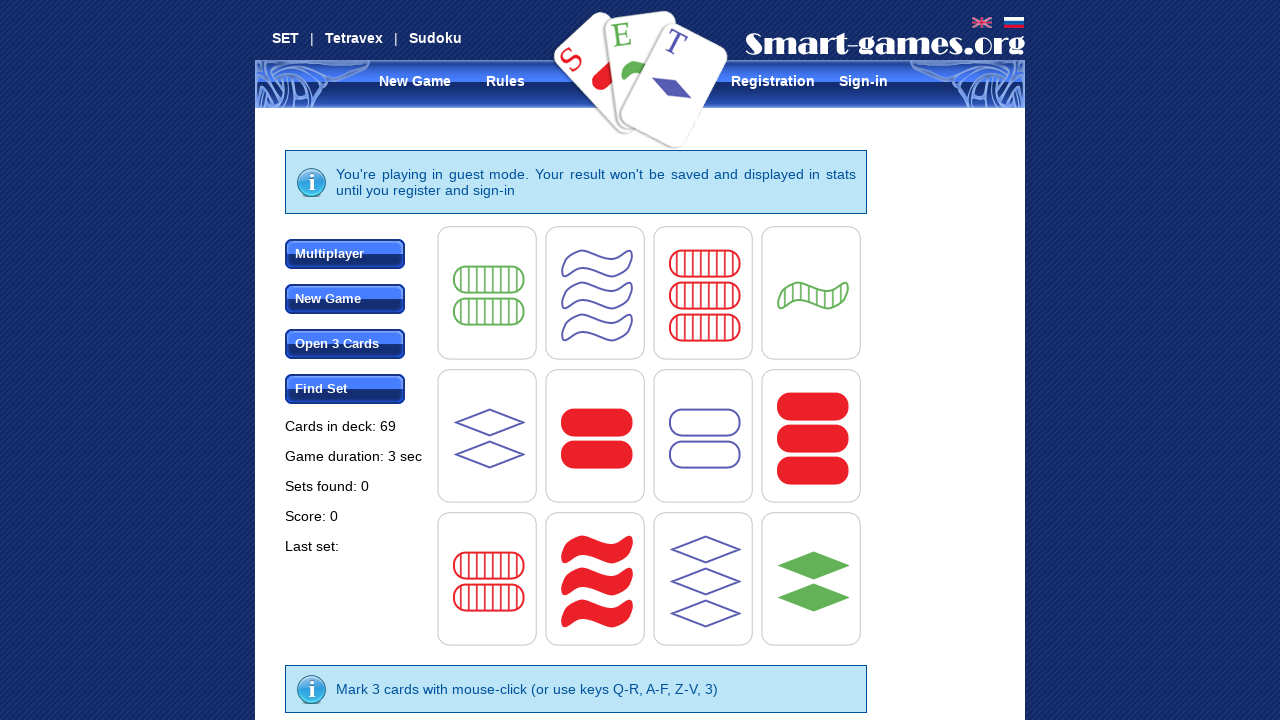

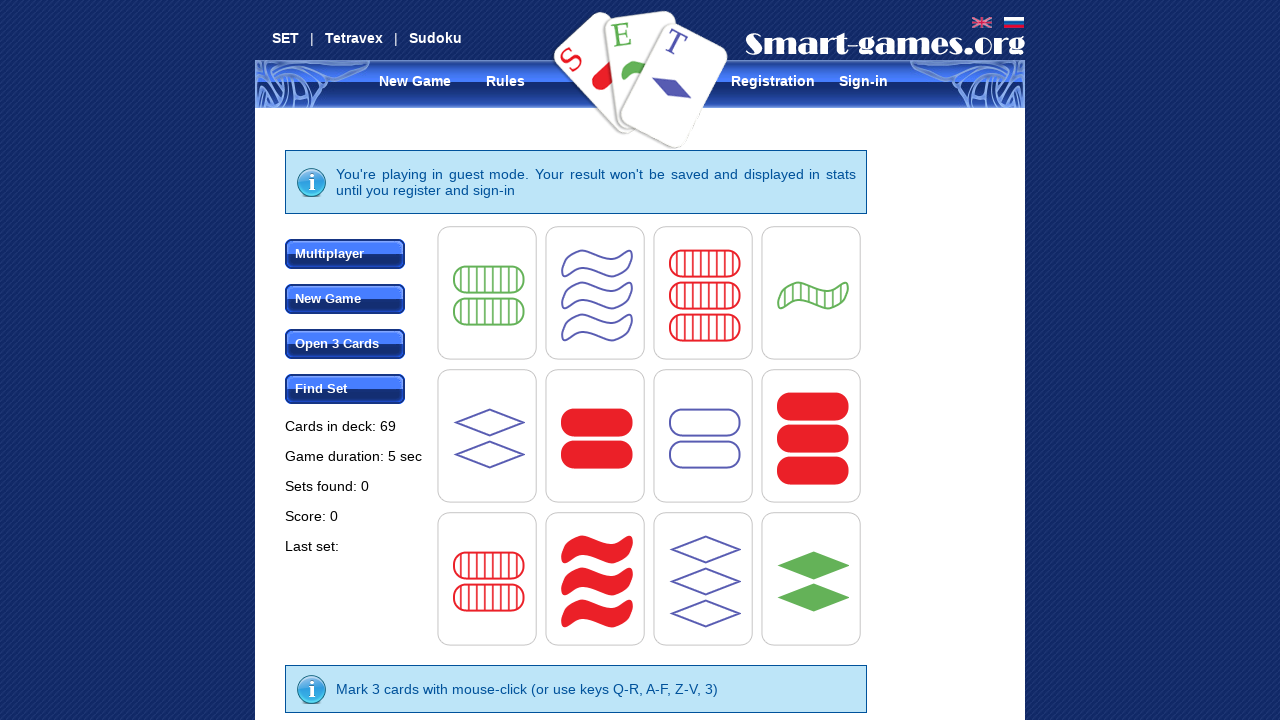